Tests Shadow DOM interaction by navigating to a shadow root demo page, clicking navigation elements, and filling text inputs within shadow root elements with names.

Starting URL: https://demoapps.qspiders.com/ui/shadow?sublist=0

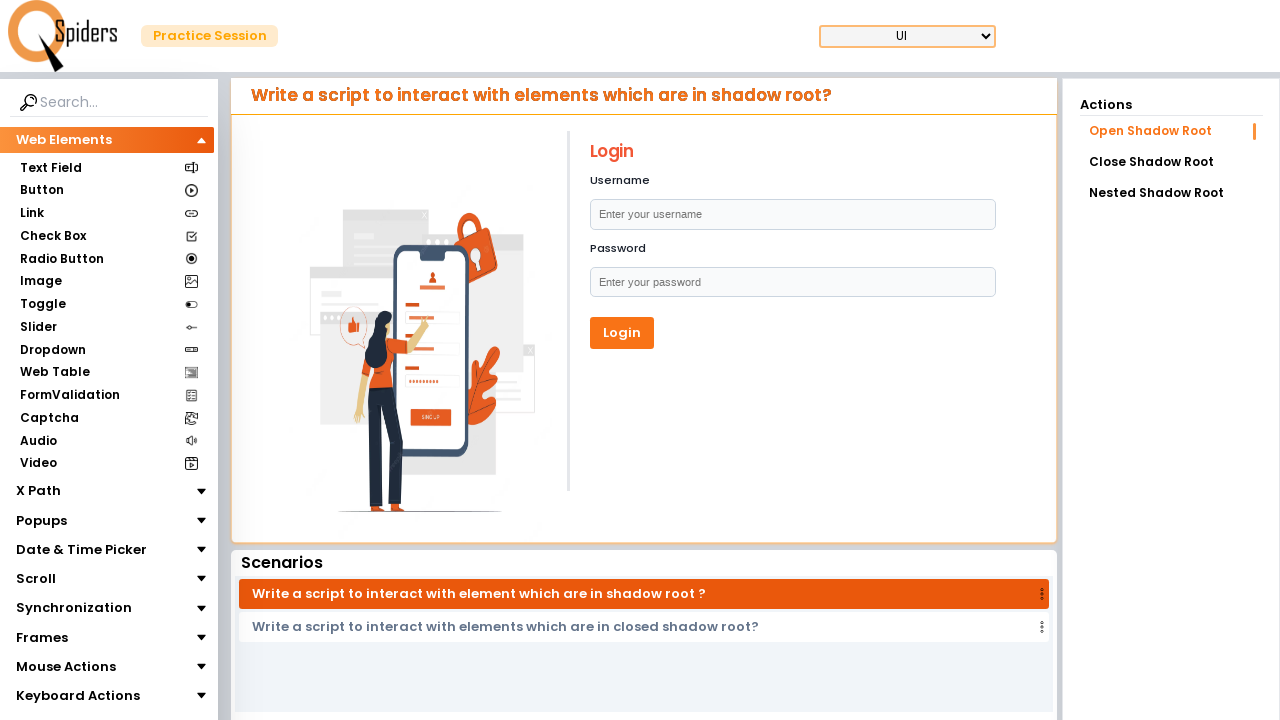

Clicked on navigation section element at (96, 665) on (//section[contains(@class,'poppins text-[15px]')])[10]
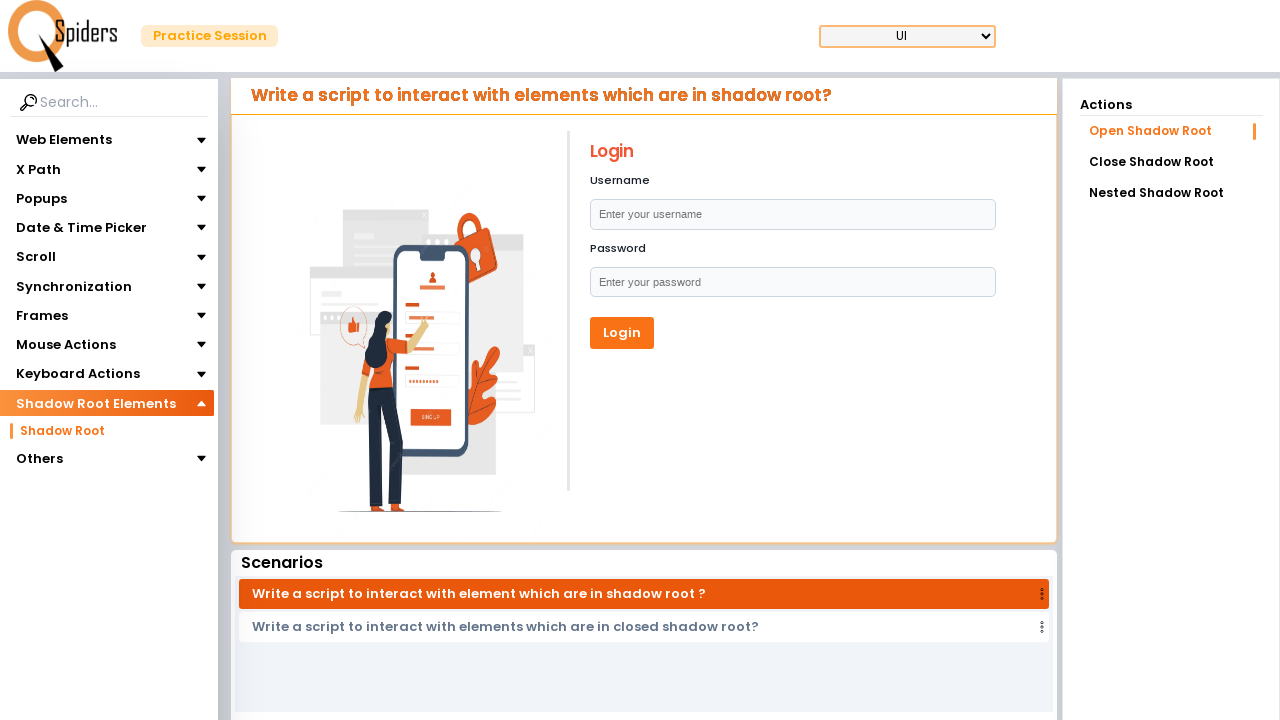

Clicked on Shadow Root section link at (62, 431) on (//section[contains(text(),'Shadow Root')])[2]
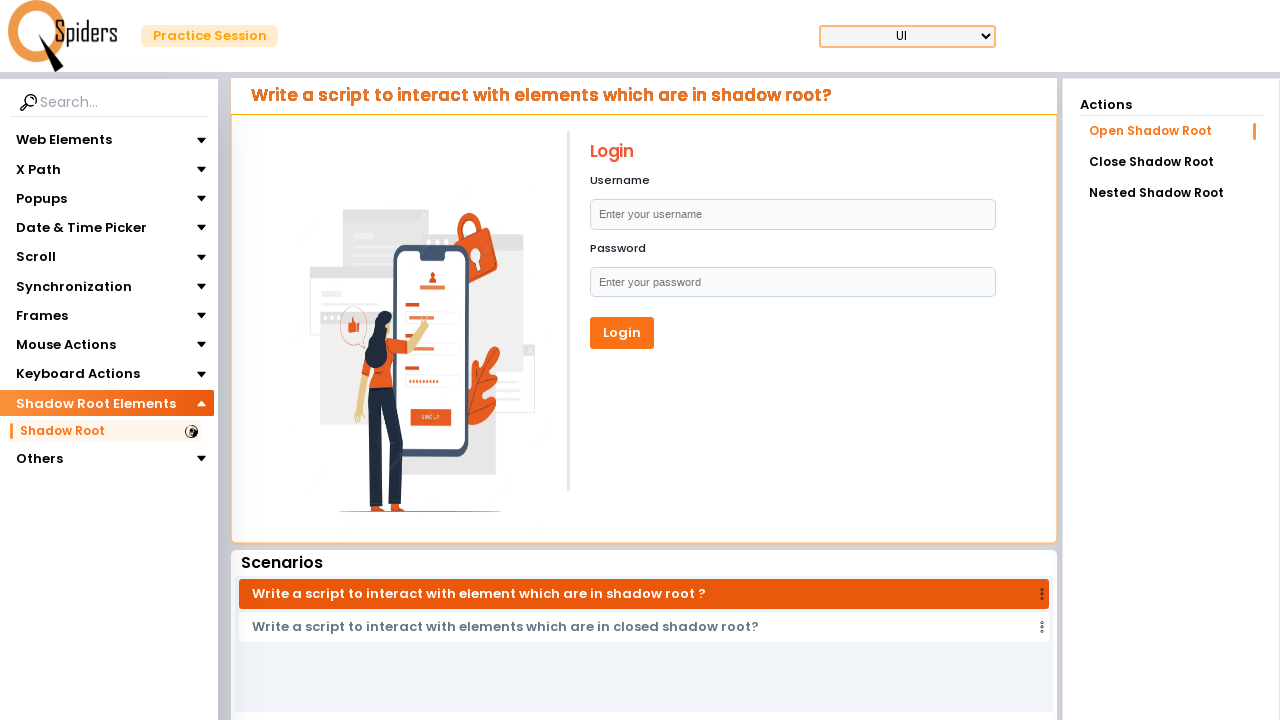

Filled first shadow root text input with 'Raman' on (//form/div)[1] >> input[type='text']
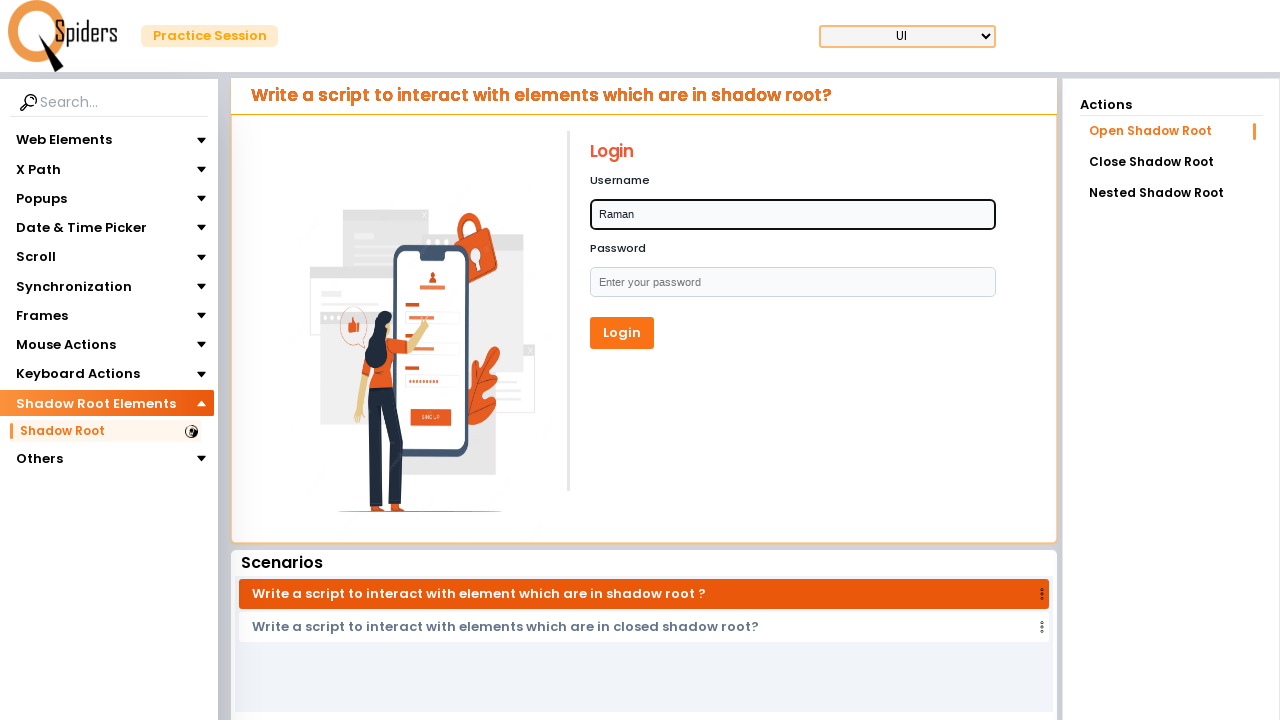

Filled second shadow root text input with 'seetha' on (//form/div)[2] >> input[type='text']
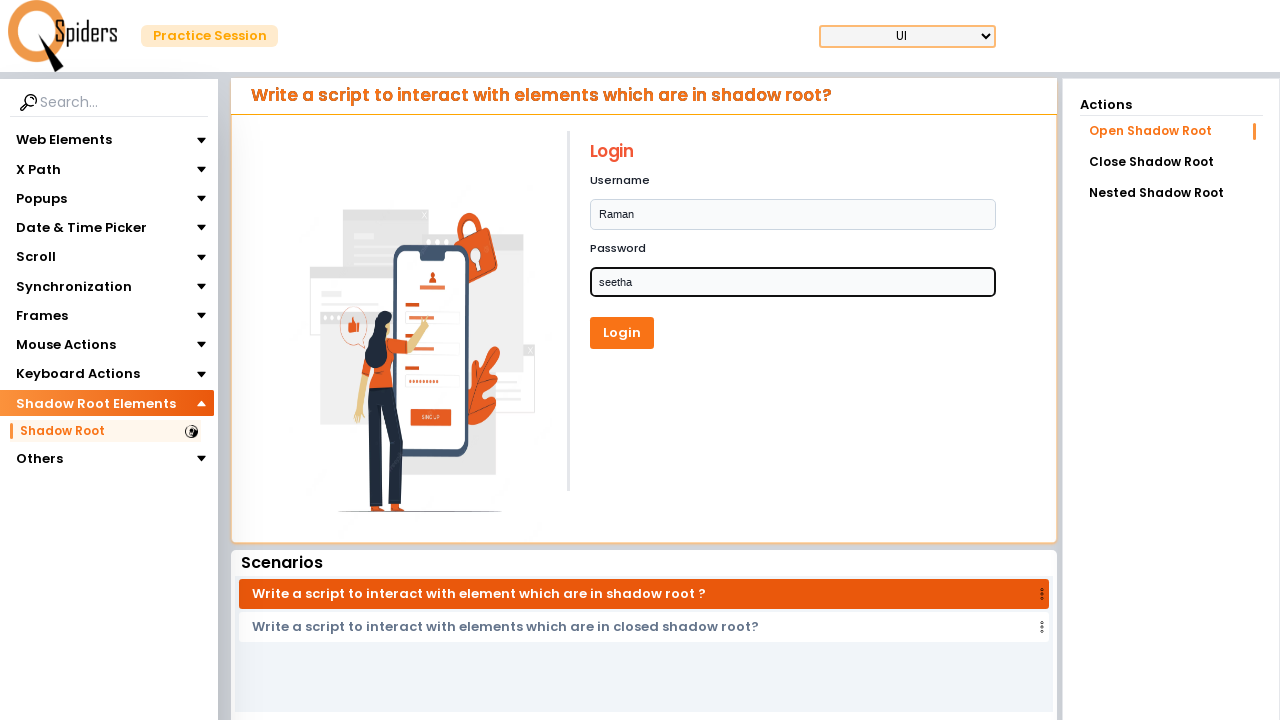

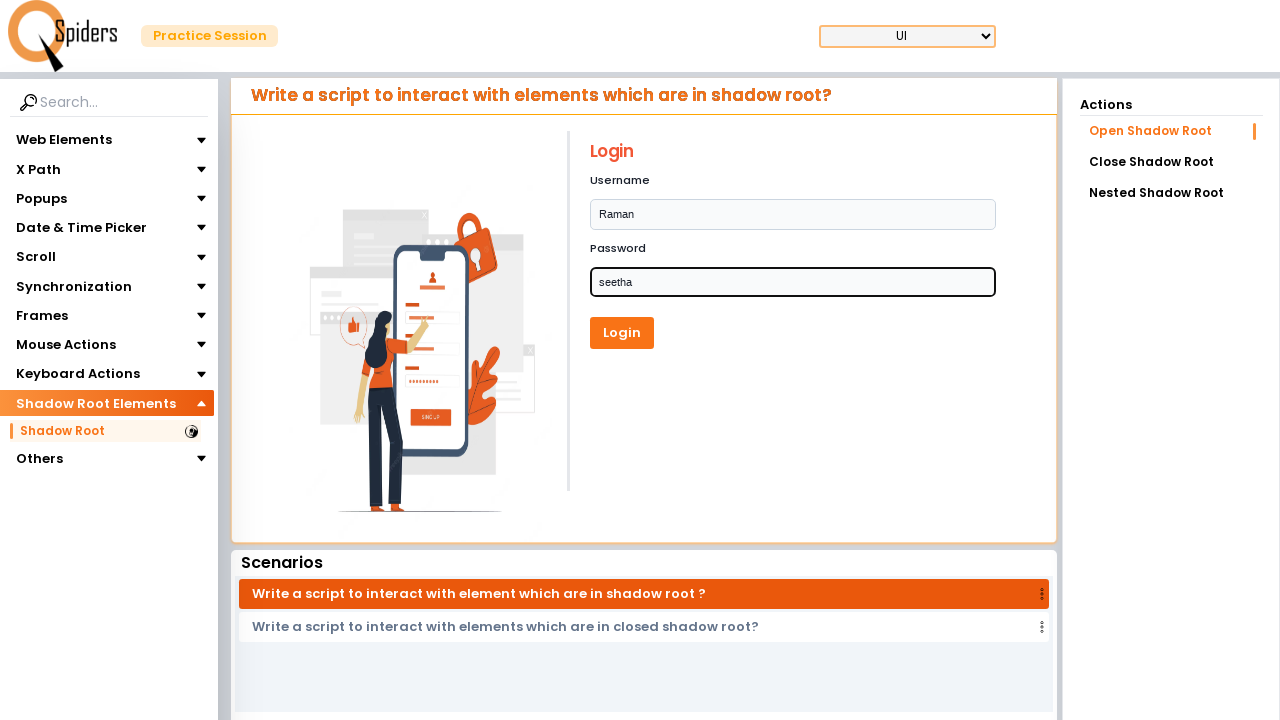